Tests a registration form by filling in first name, last name, and email fields in the first block, then submitting the form and verifying the success message appears.

Starting URL: http://suninjuly.github.io/registration1.html

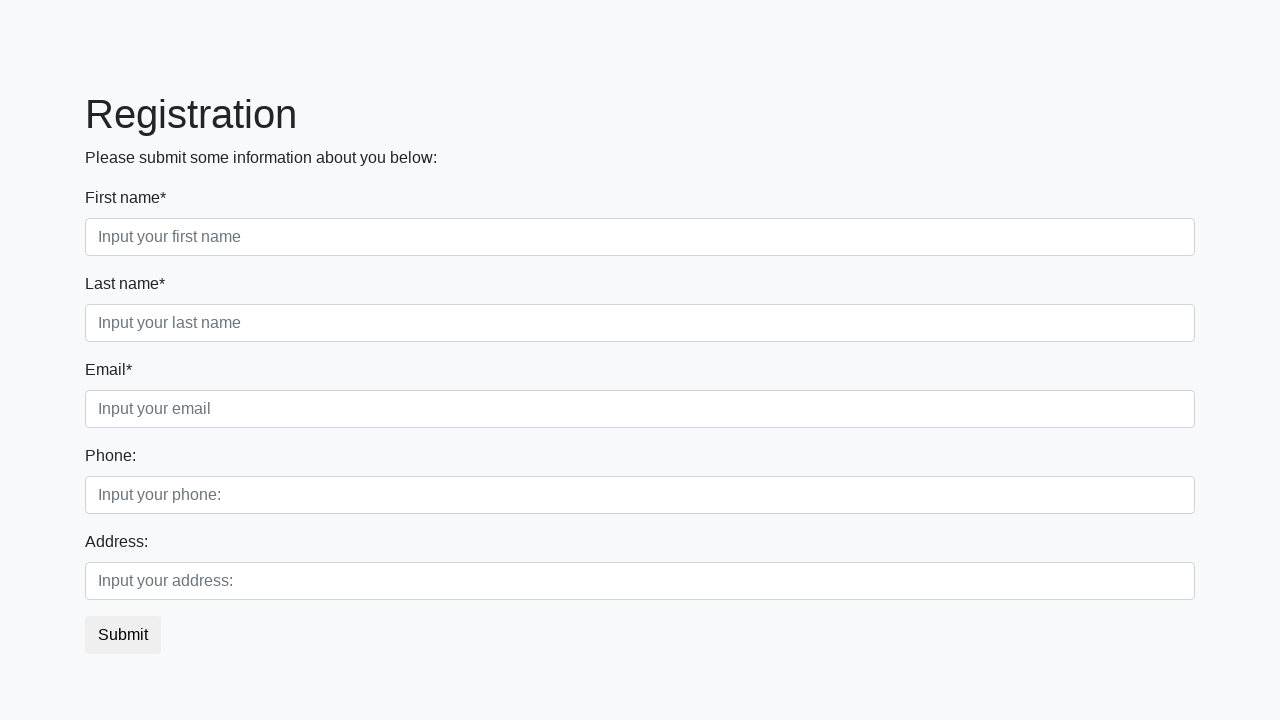

Filled first name field with 'Ivan' on div.first_block > div.form-group.first_class > input
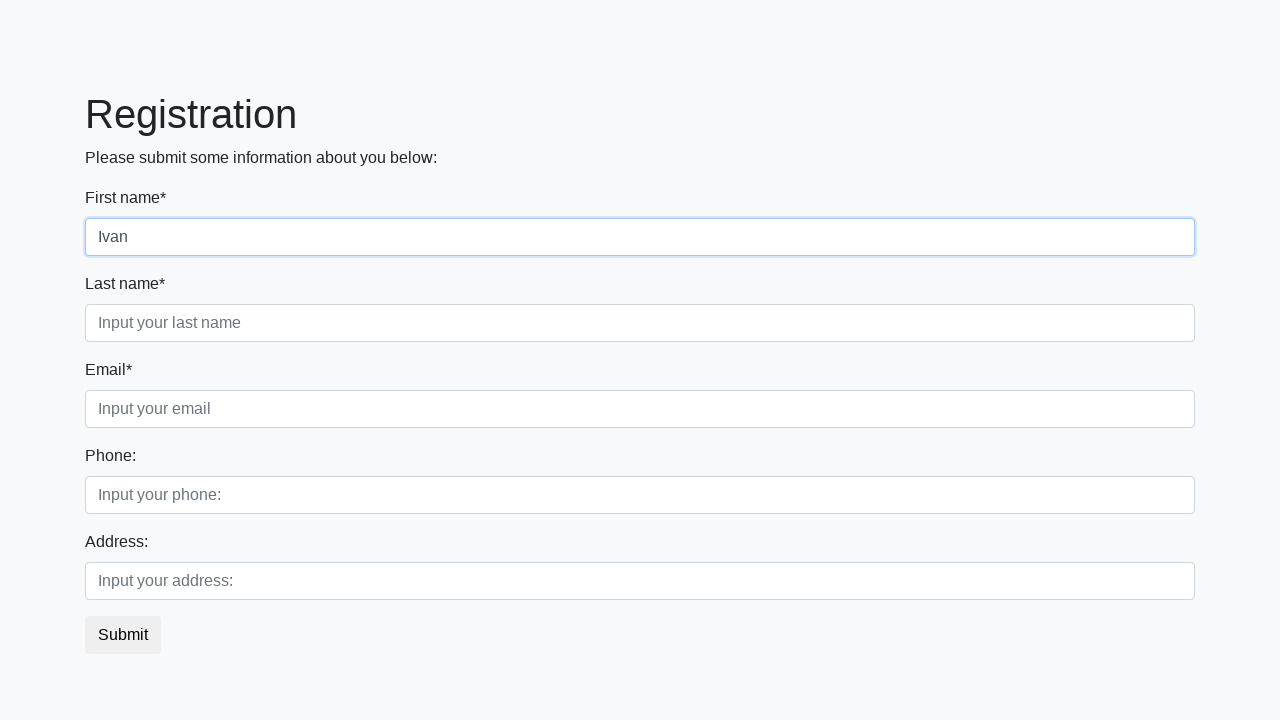

Filled last name field with 'Petrov' on div.first_block > div.form-group.second_class > input
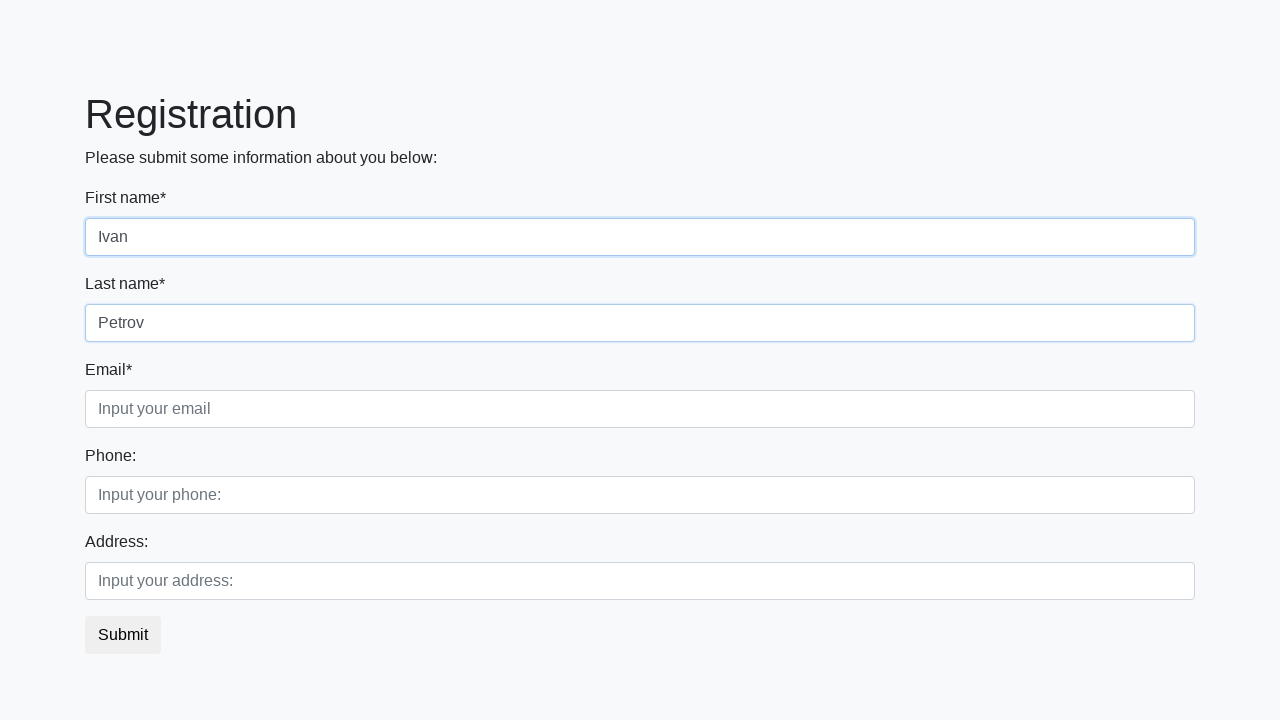

Filled email field with 'Smolensk@abrakadabra.com' on div.first_block > div.form-group.third_class > input
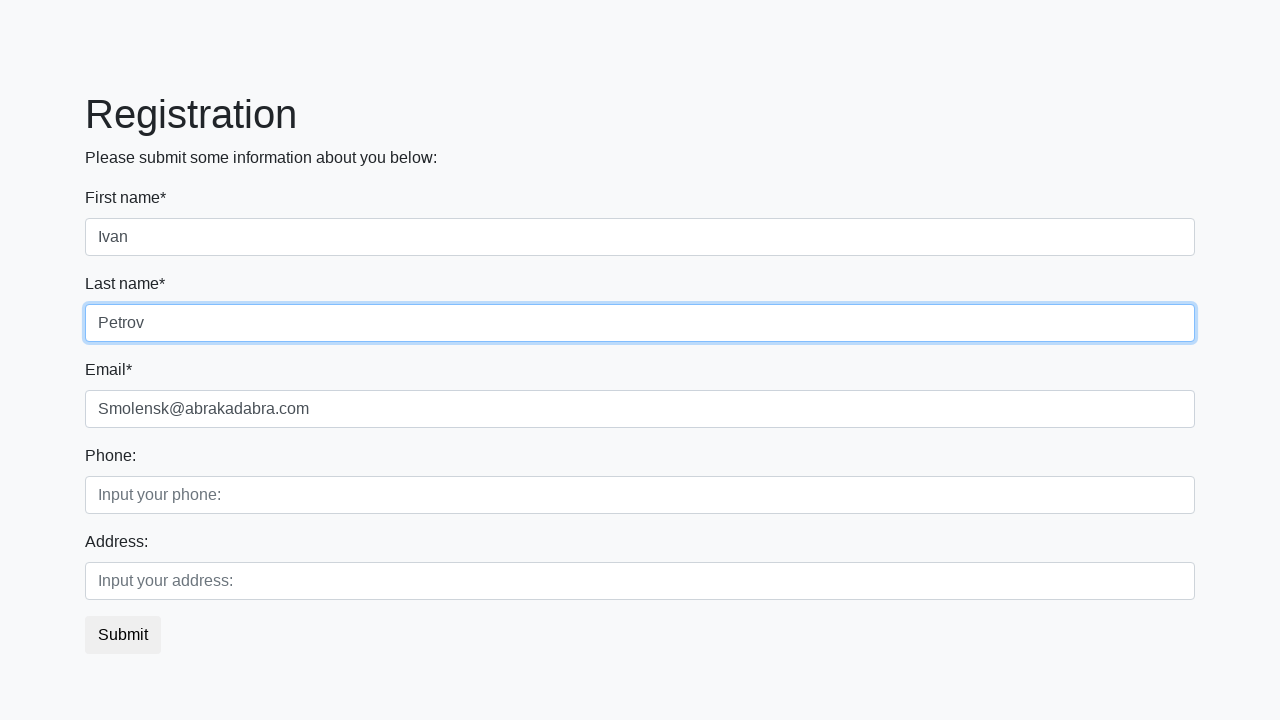

Clicked submit button to register at (123, 635) on button.btn
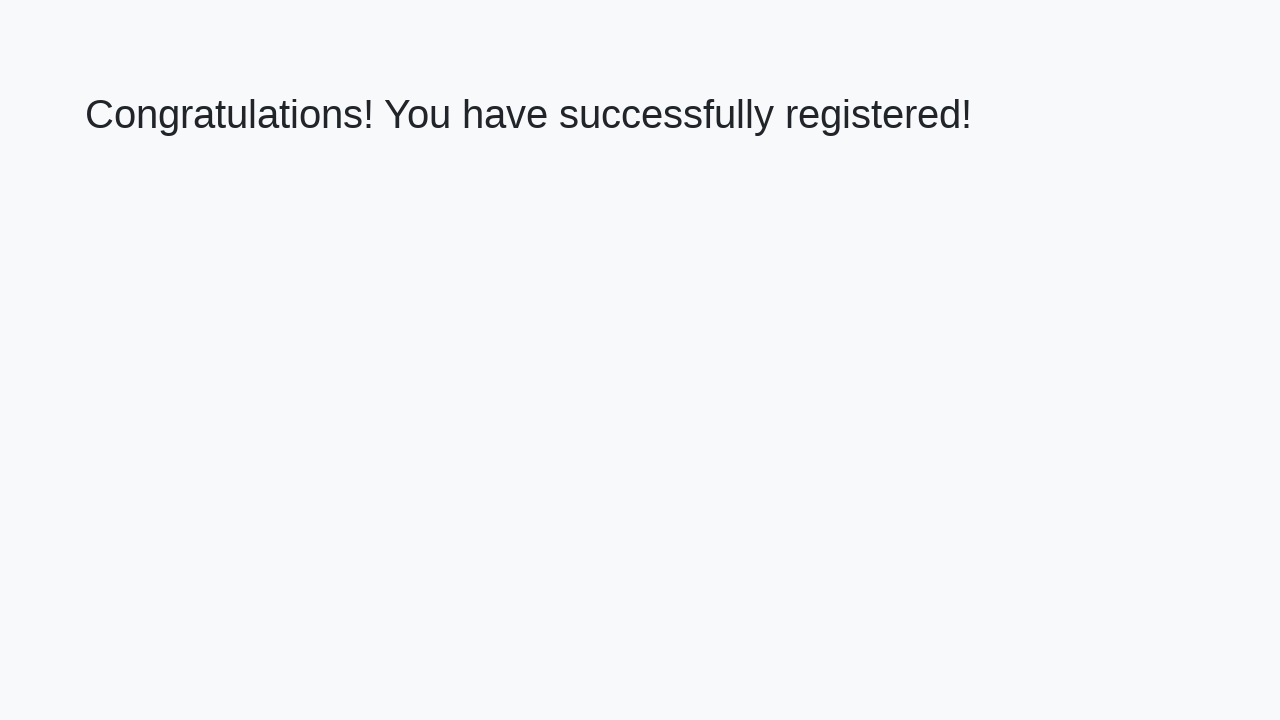

Success message heading loaded
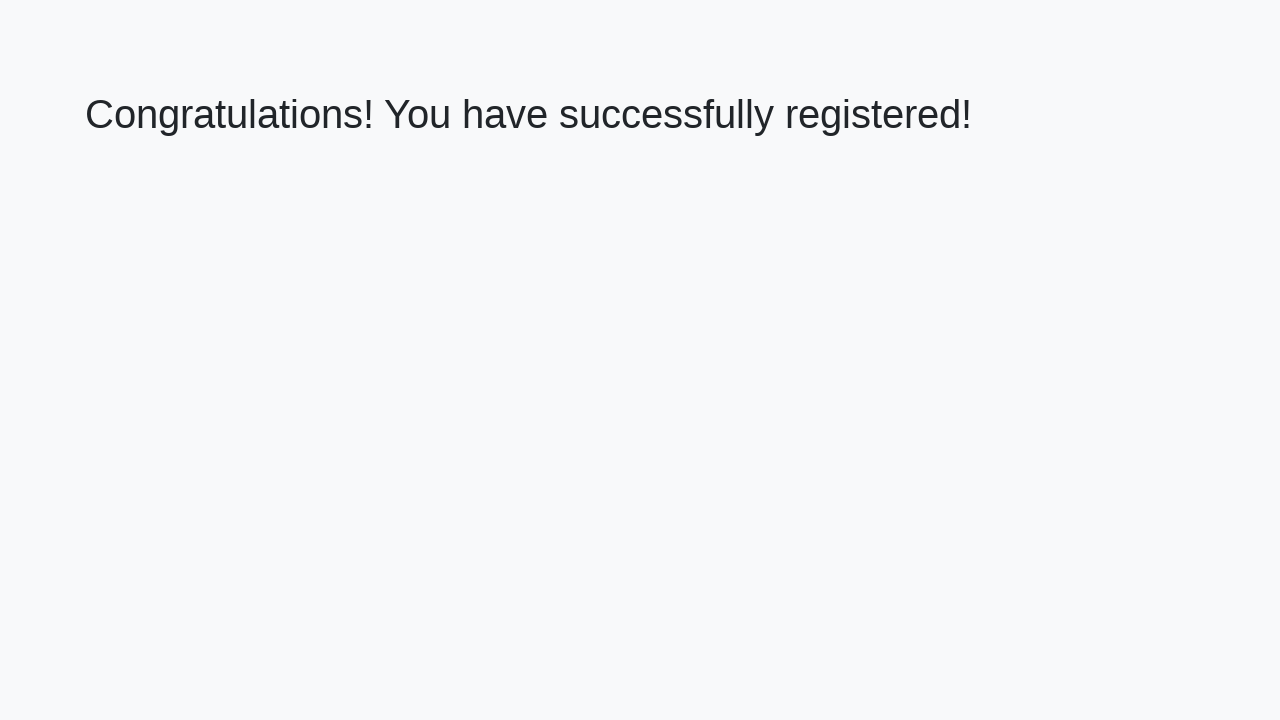

Retrieved success message text
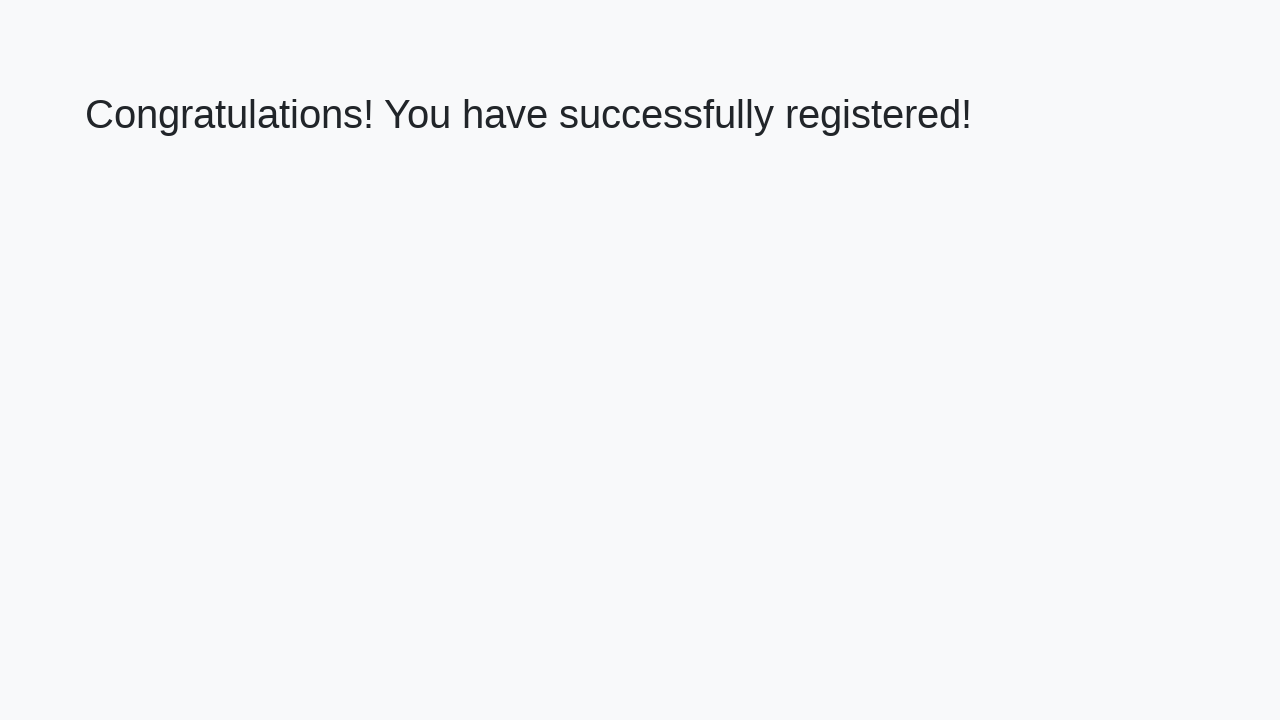

Verified success message: 'Congratulations! You have successfully registered!'
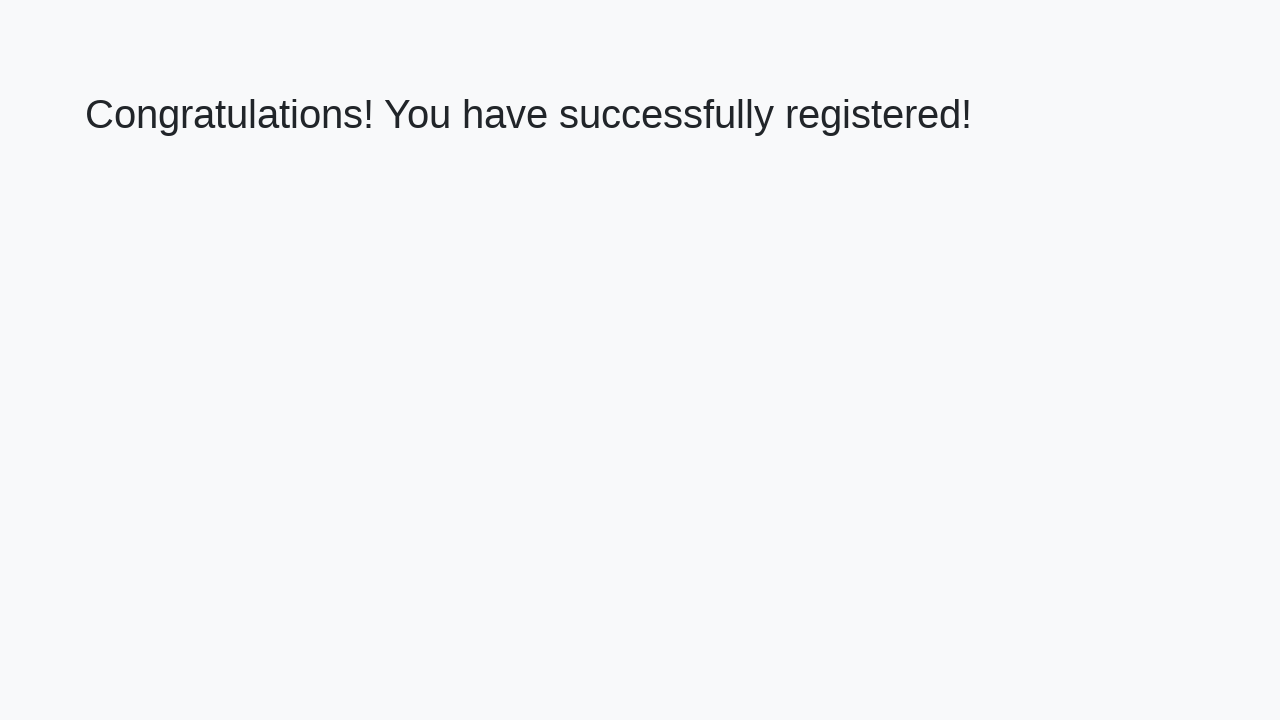

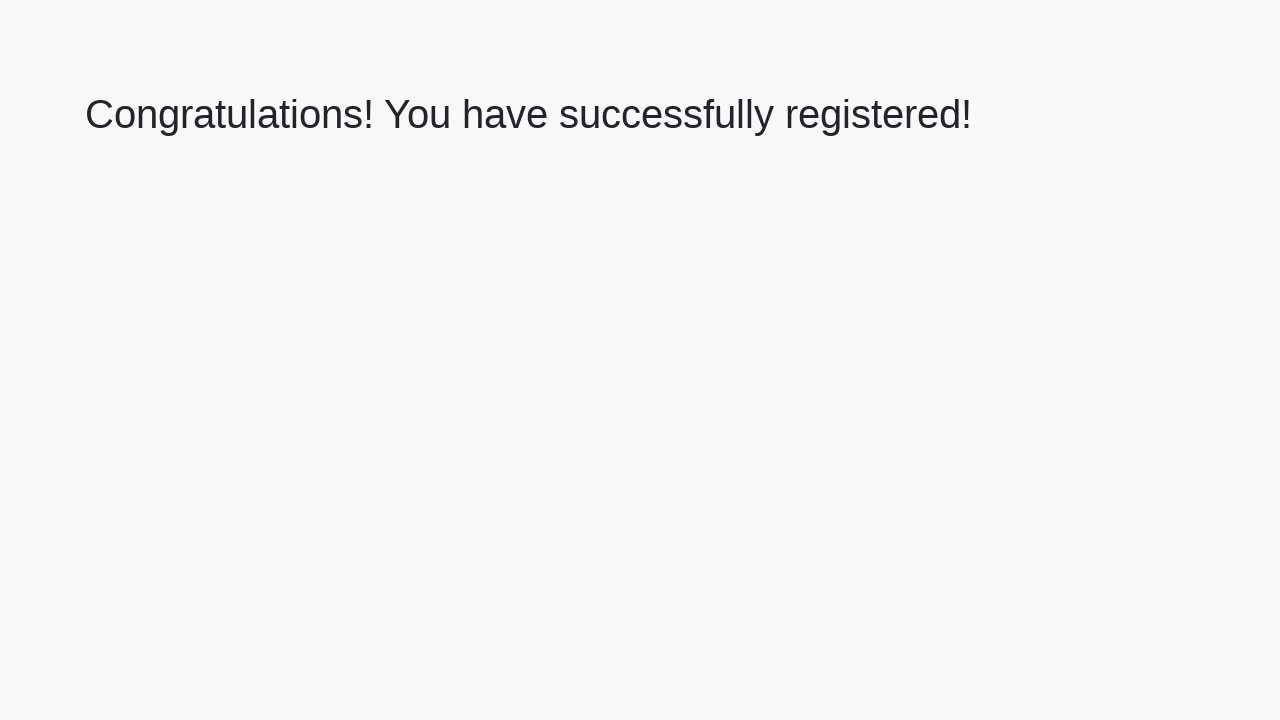